Tests the DemoQA text box form by filling in full name, email, current address, and permanent address fields, then submitting the form

Starting URL: https://demoqa.com/text-box/

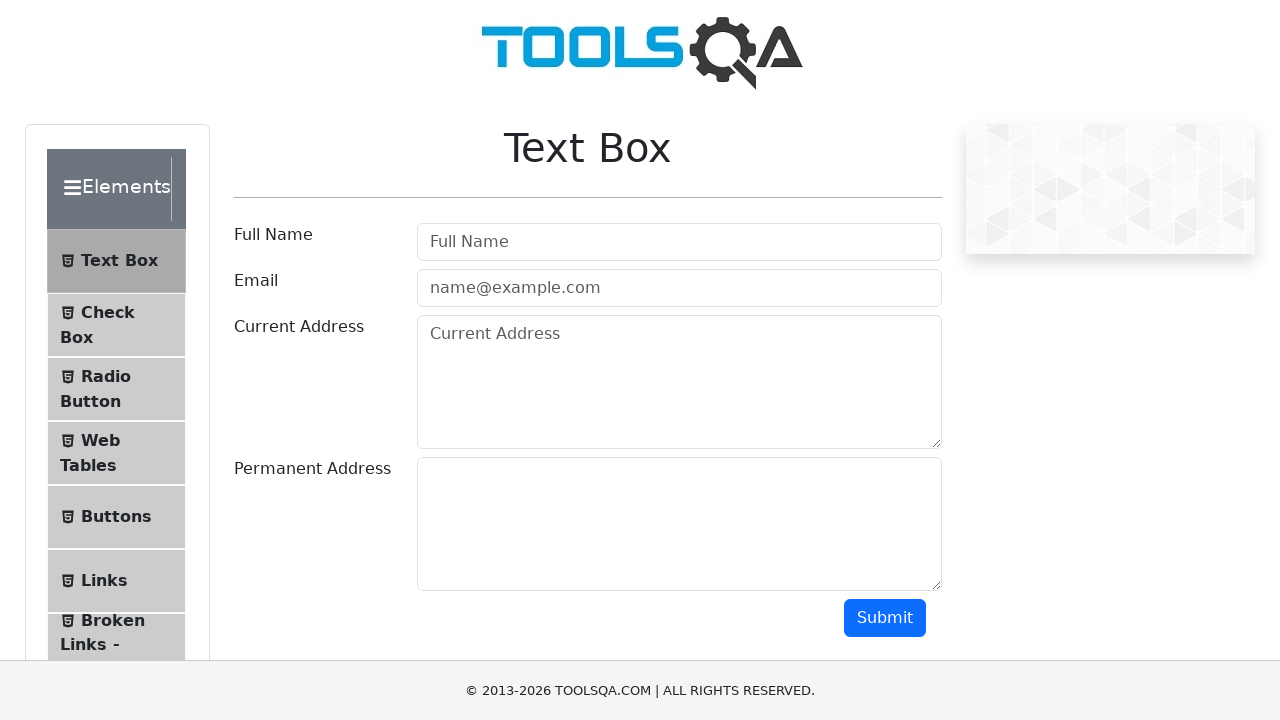

Filled full name field with 'Maria Santos' on #userName
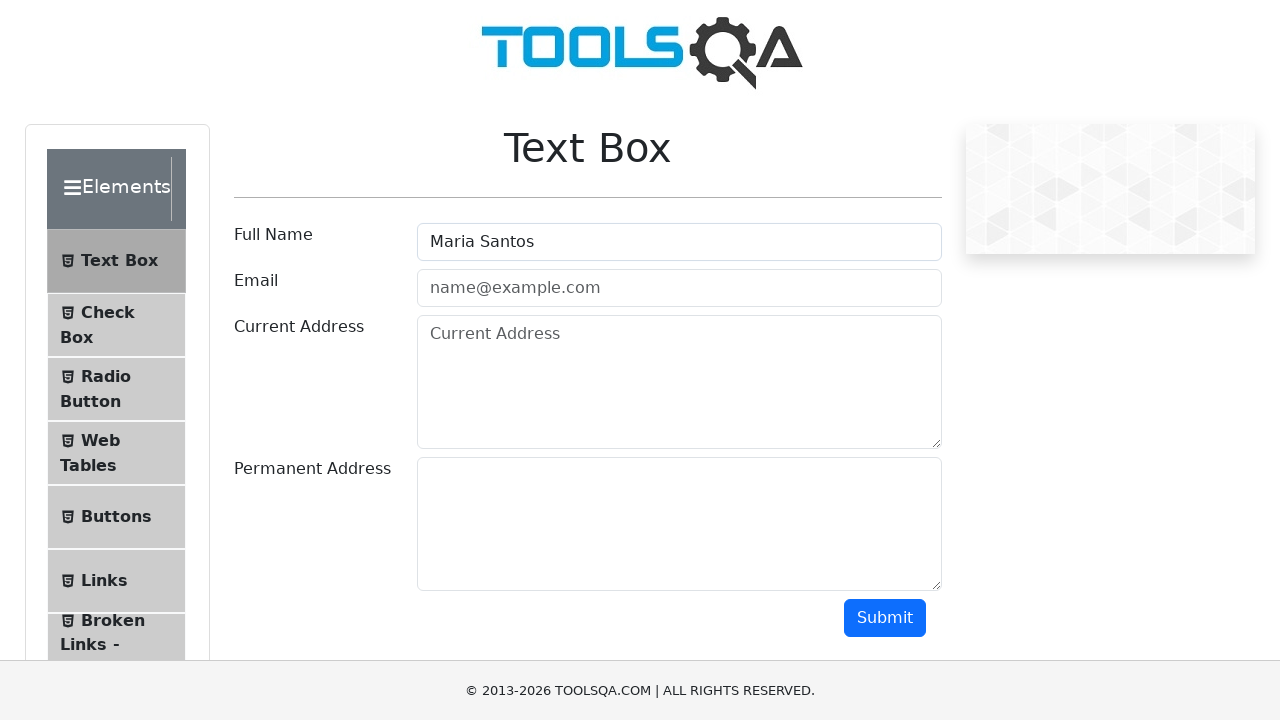

Filled email field with 'maria.santos@example.com' on #userEmail
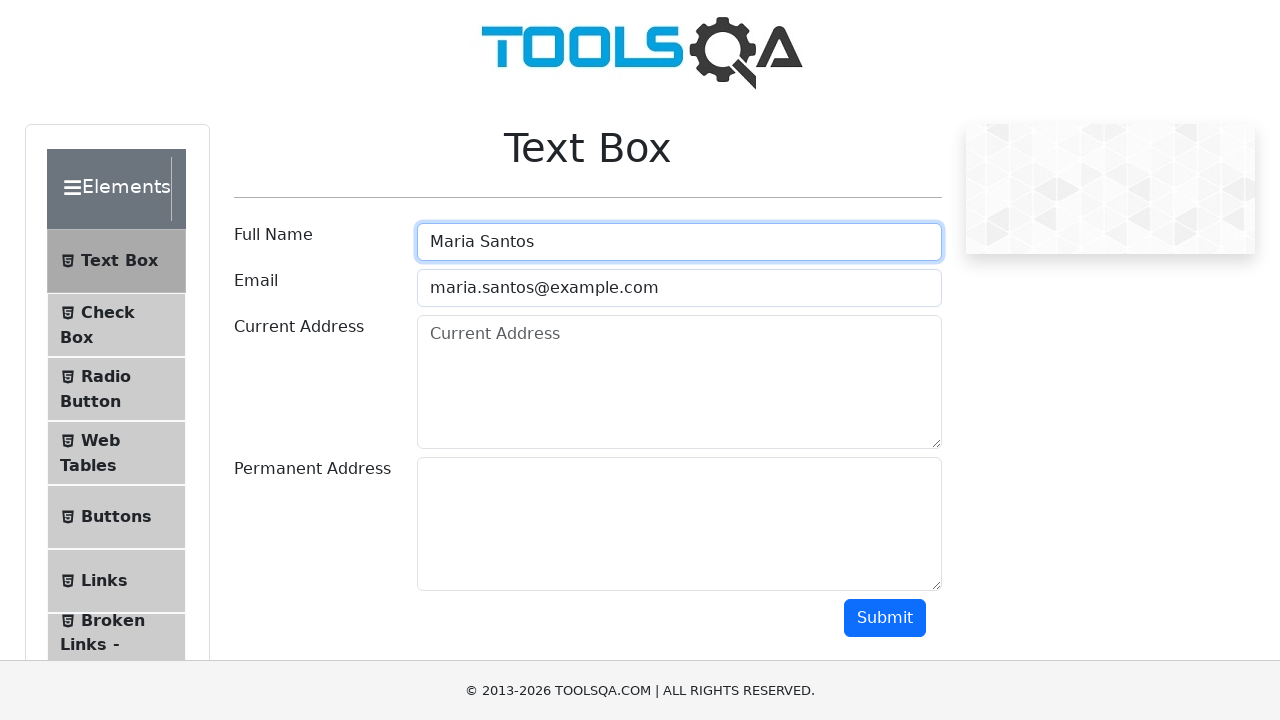

Filled current address field with '123 Main Street, Apt 4B' on #currentAddress
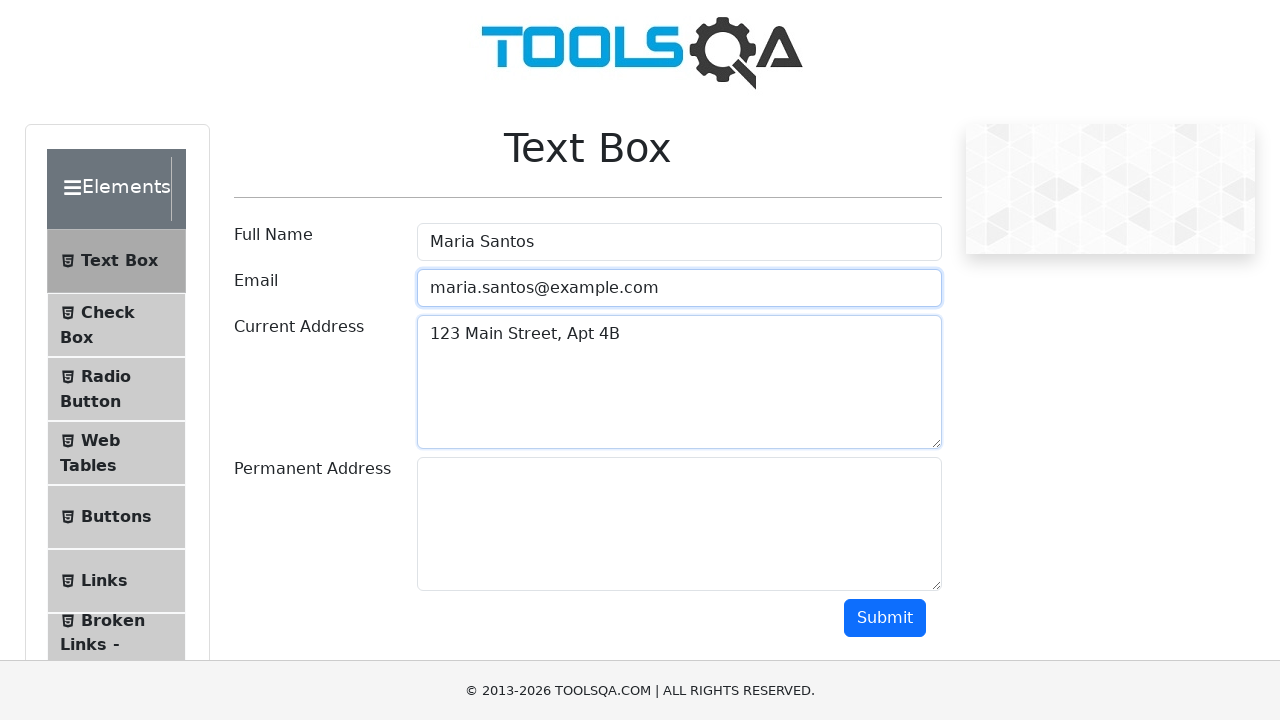

Filled permanent address field with '456 Oak Avenue, Suite 100' on #permanentAddress
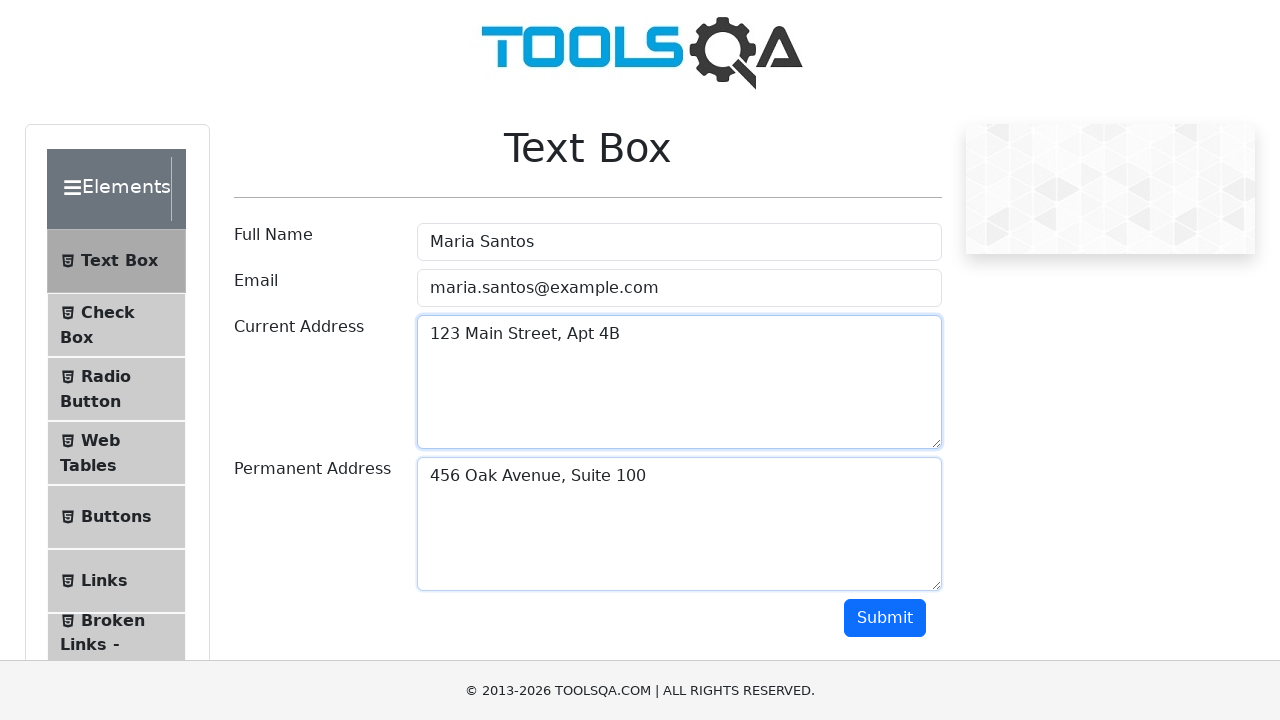

Clicked the submit button to submit the form at (885, 618) on button#submit
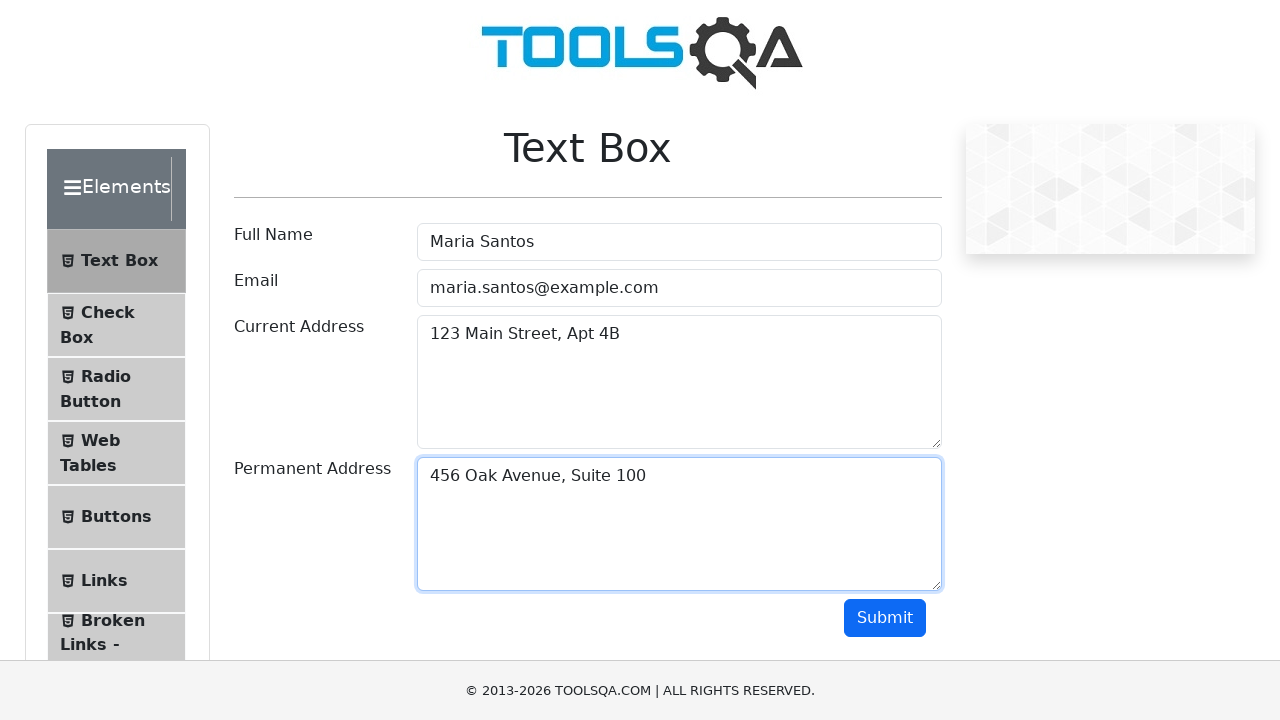

Form submission output appeared on the page
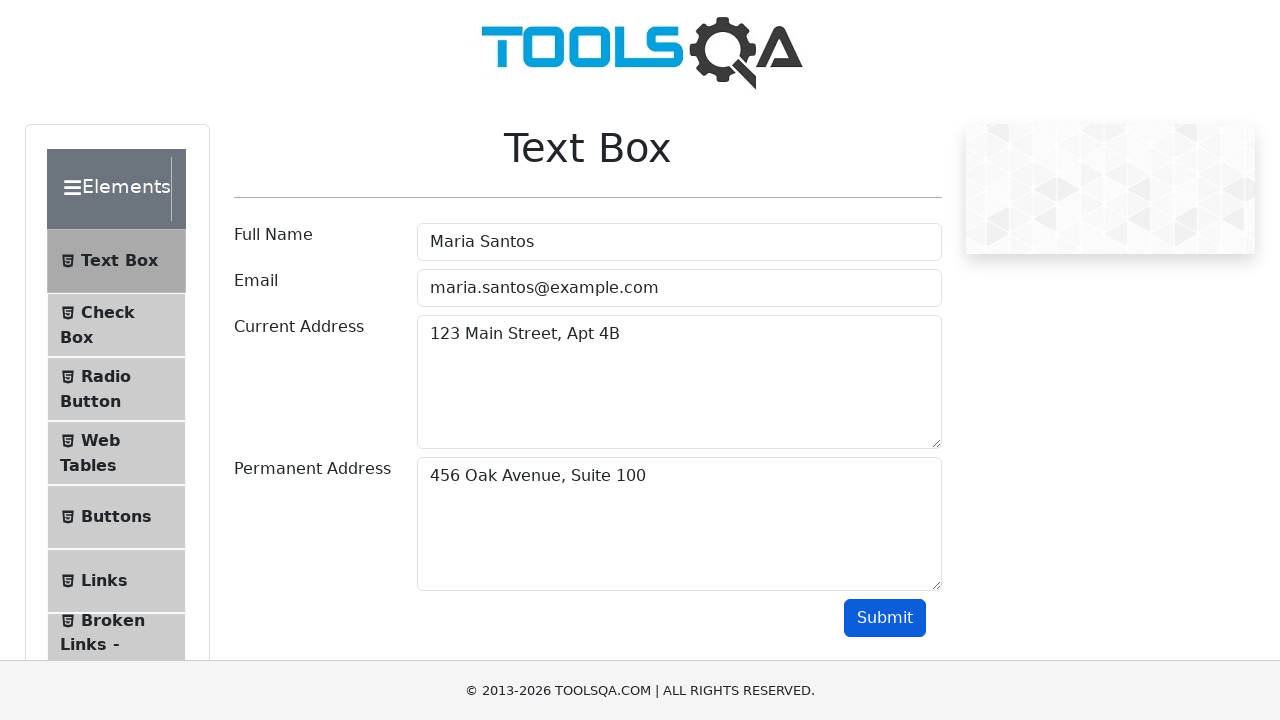

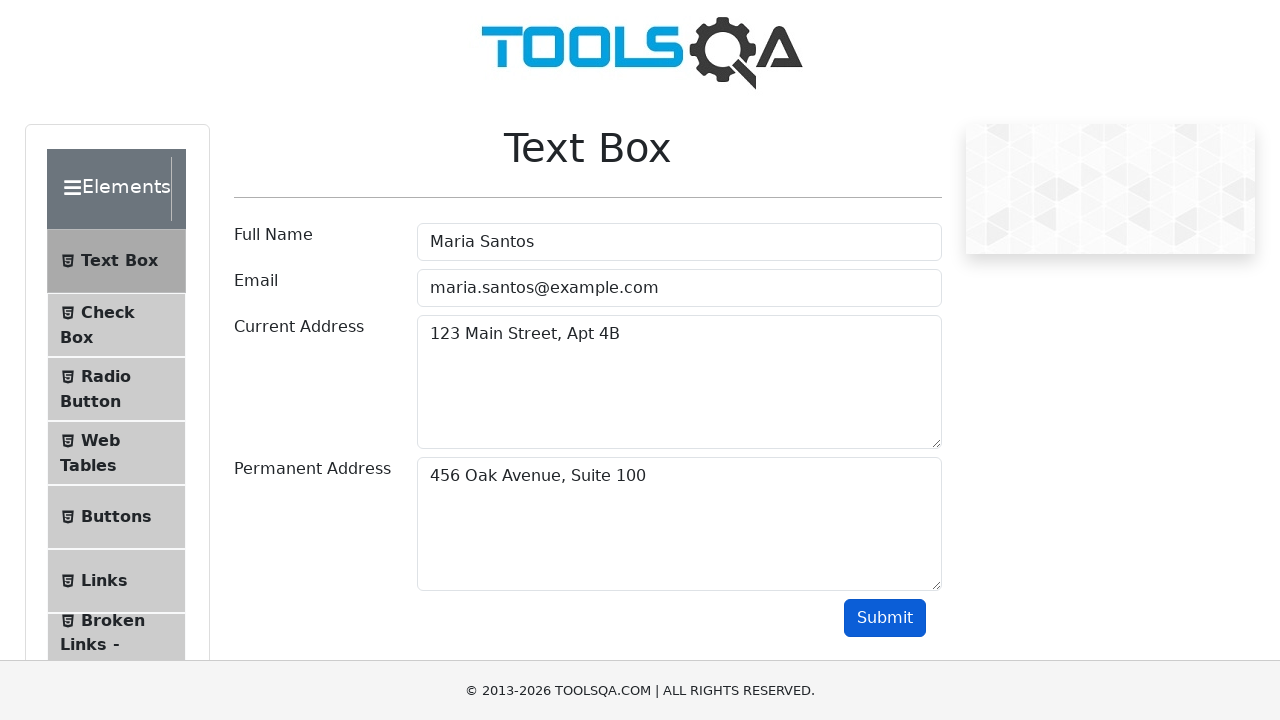